Tests autocomplete functionality by typing a character in the input field and selecting an option from the auto-suggestions dropdown

Starting URL: https://jqueryui.com/autocomplete/

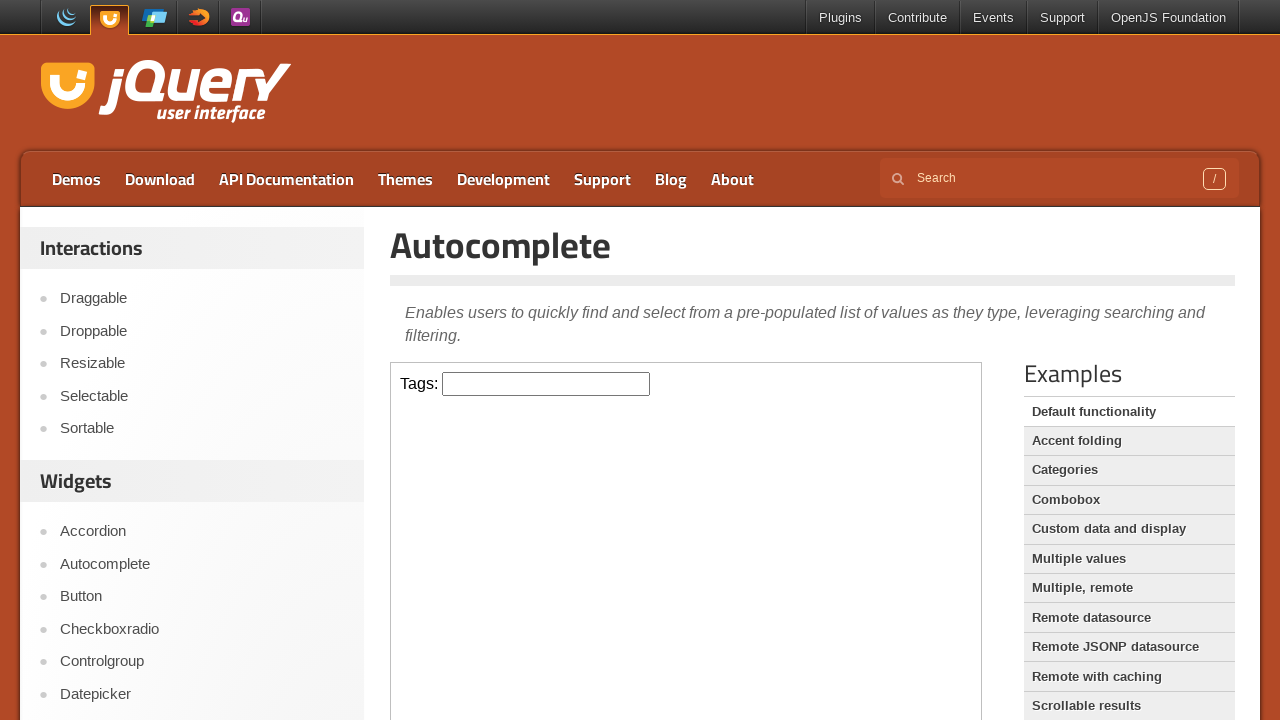

Located the demo iframe
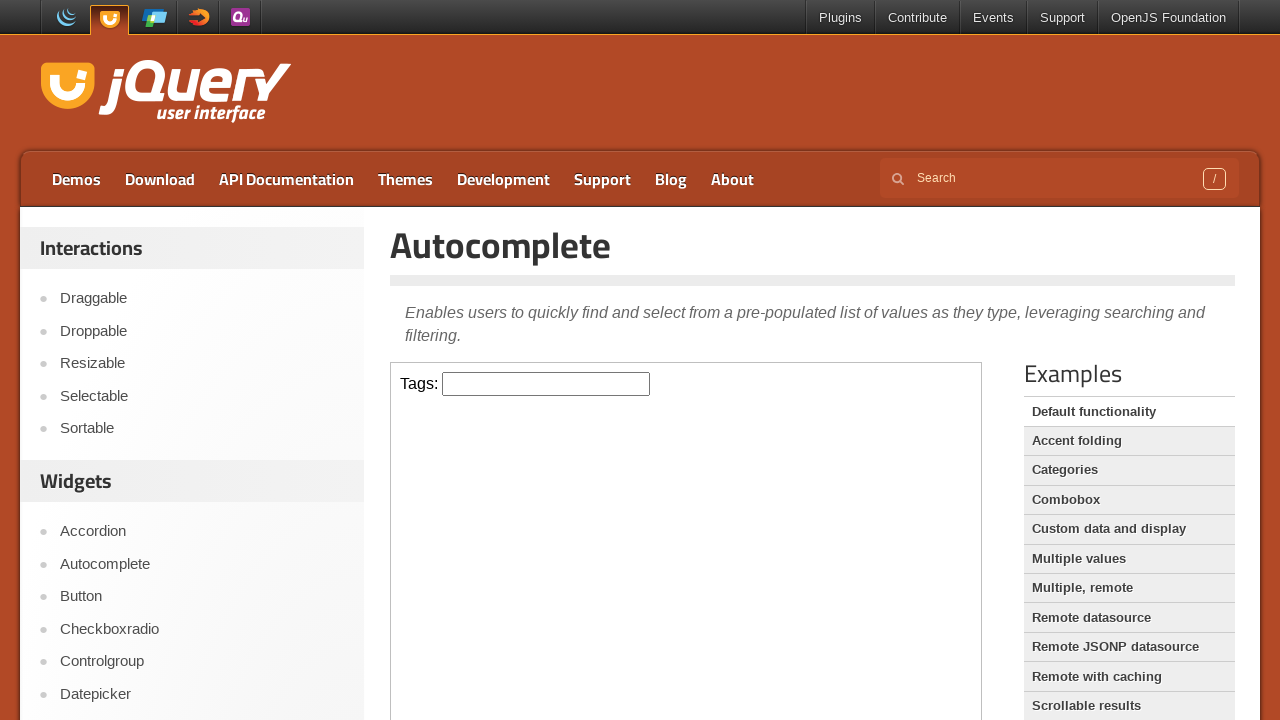

Typed 'A' in the tags input field on xpath=//iframe[@class='demo-frame'] >> internal:control=enter-frame >> xpath=//i
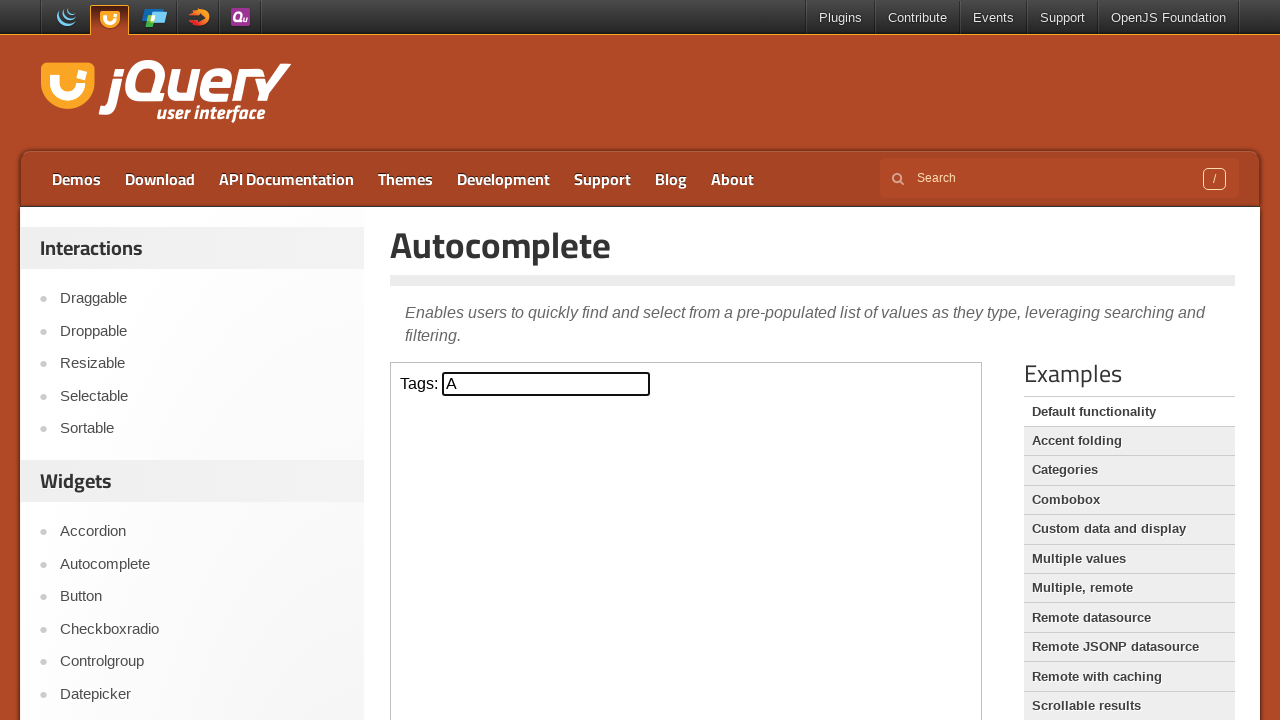

Auto-suggestions dropdown appeared
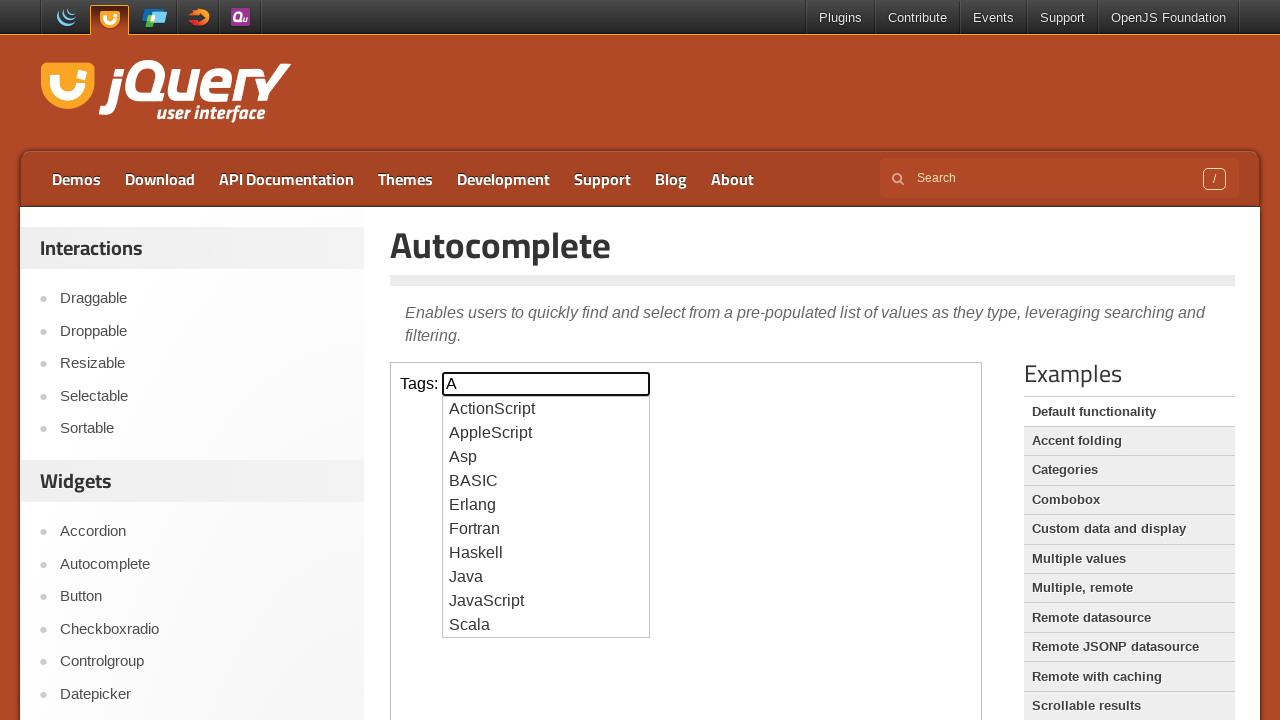

Retrieved all auto-suggestion options
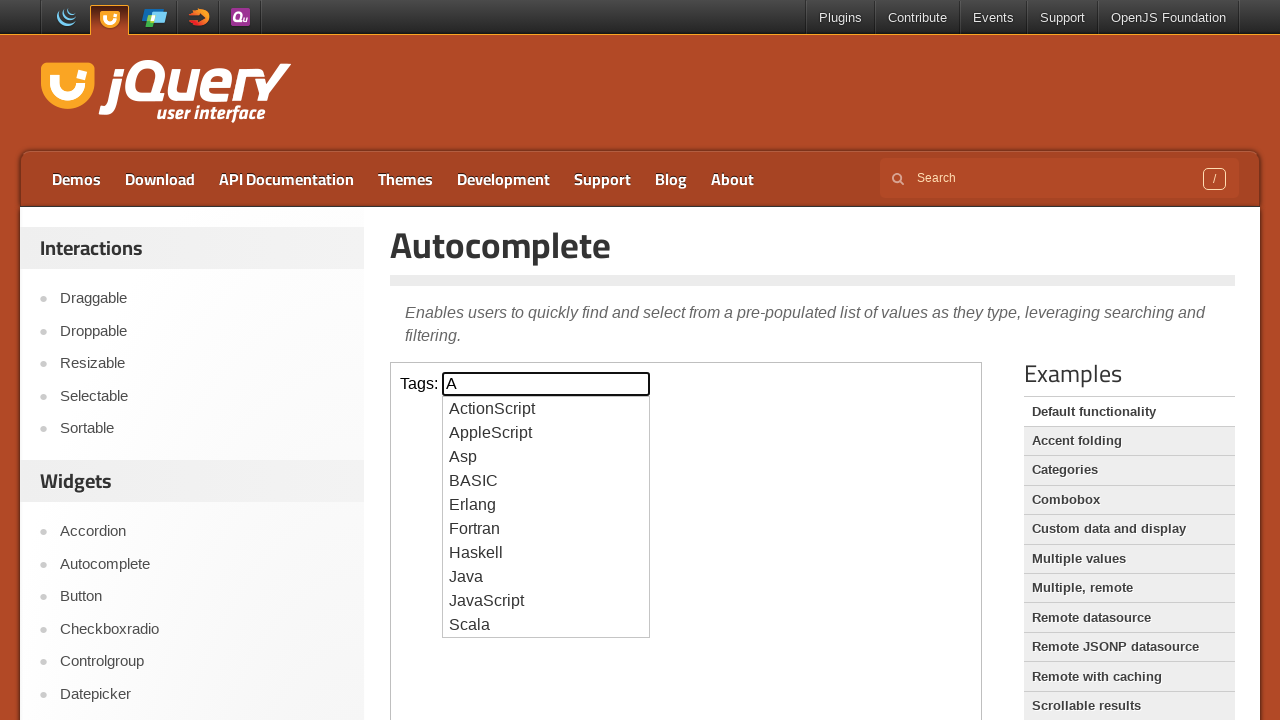

Clicked on 'Basic' option from auto-suggestions at (546, 481) on xpath=//iframe[@class='demo-frame'] >> internal:control=enter-frame >> xpath=//u
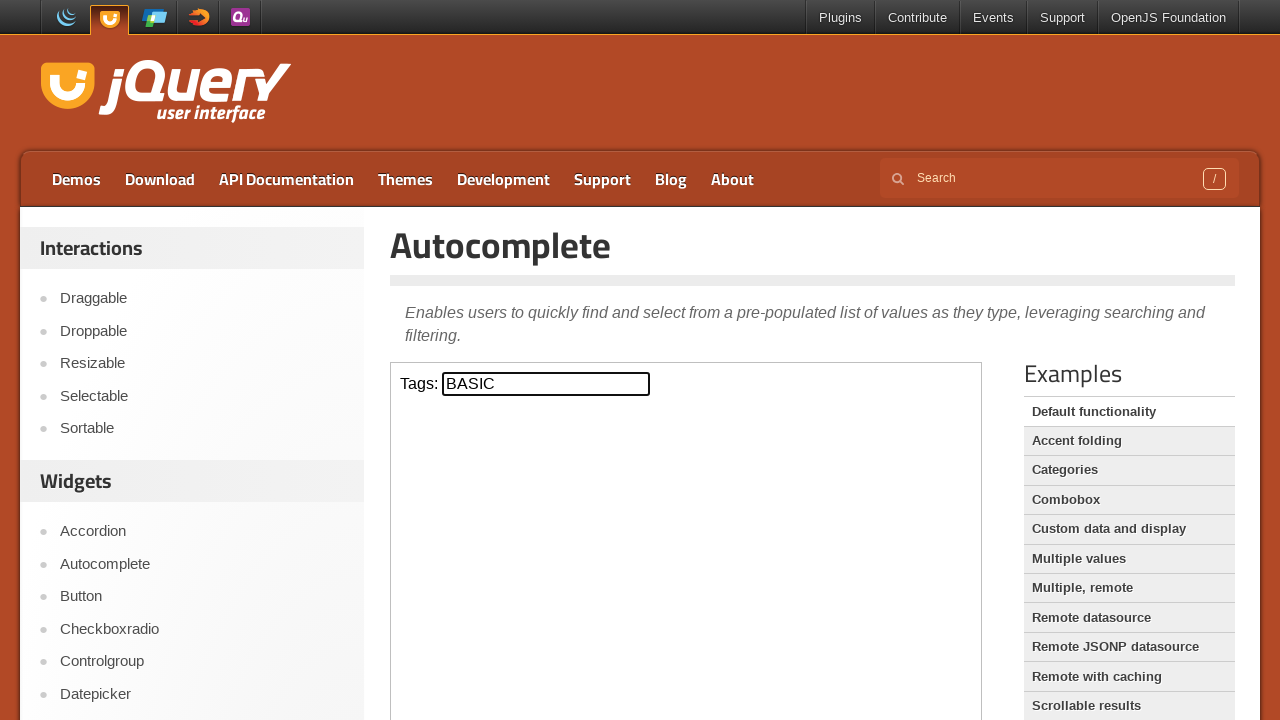

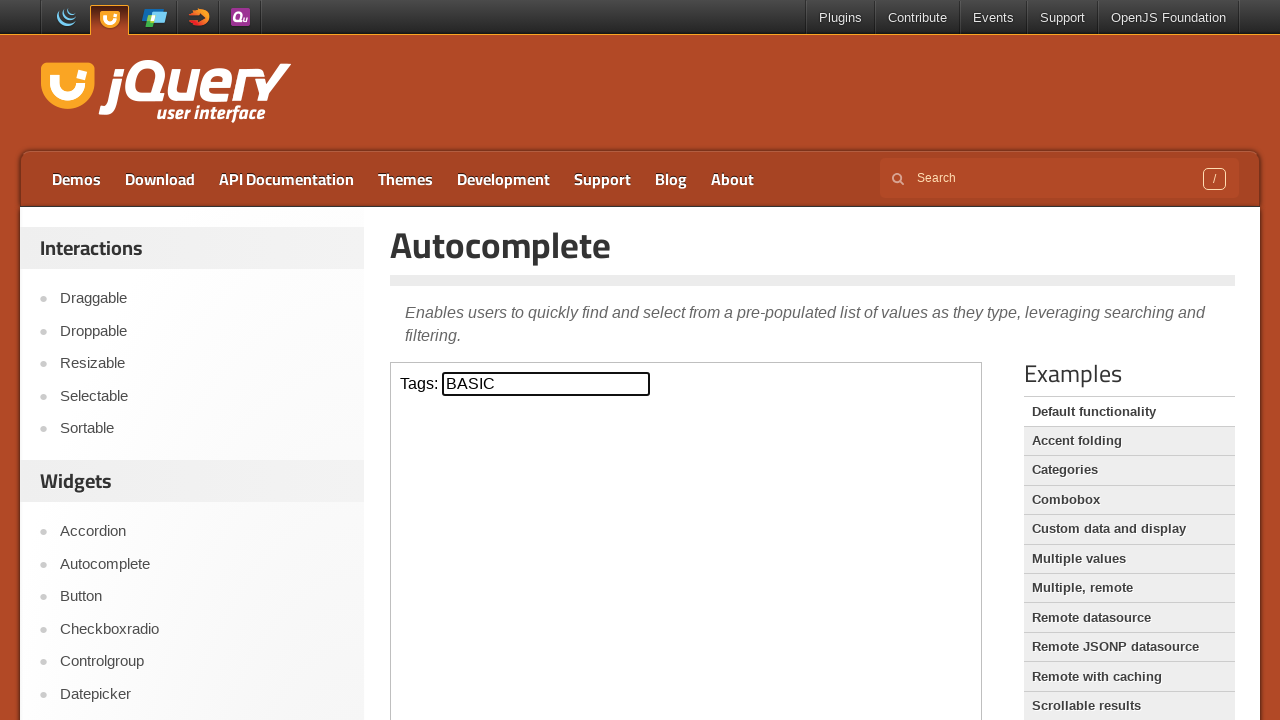